Tests round trip radio button functionality by clicking it and verifying the return date field becomes enabled via style attribute change

Starting URL: https://rahulshettyacademy.com/dropdownsPractise/

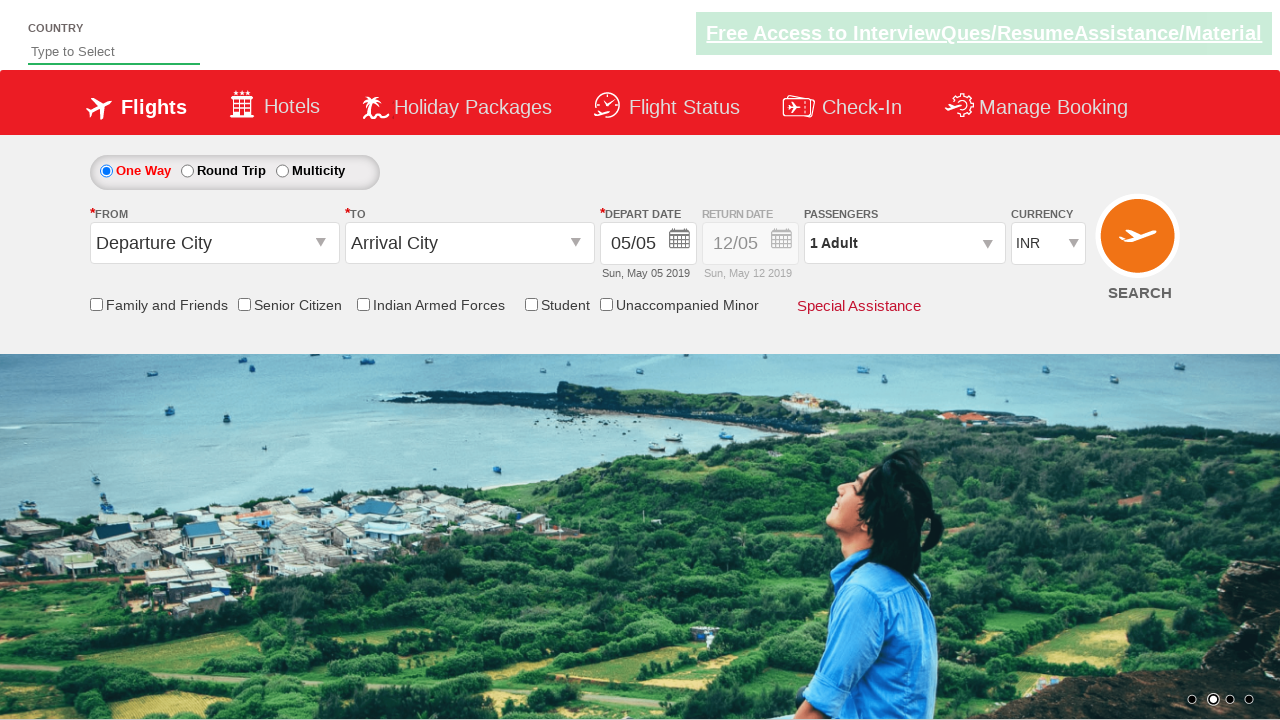

Clicked Round Trip radio button at (187, 171) on #ctl00_mainContent_rbtnl_Trip_1
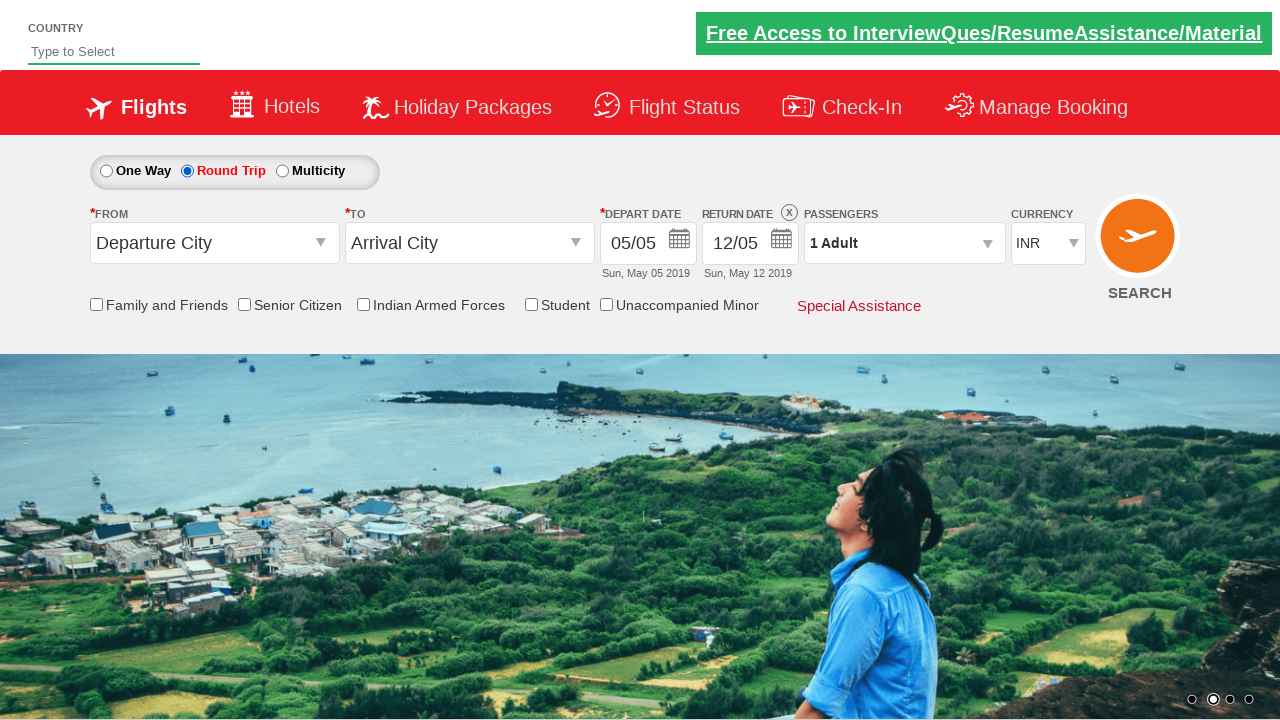

Retrieved style attribute from return date field
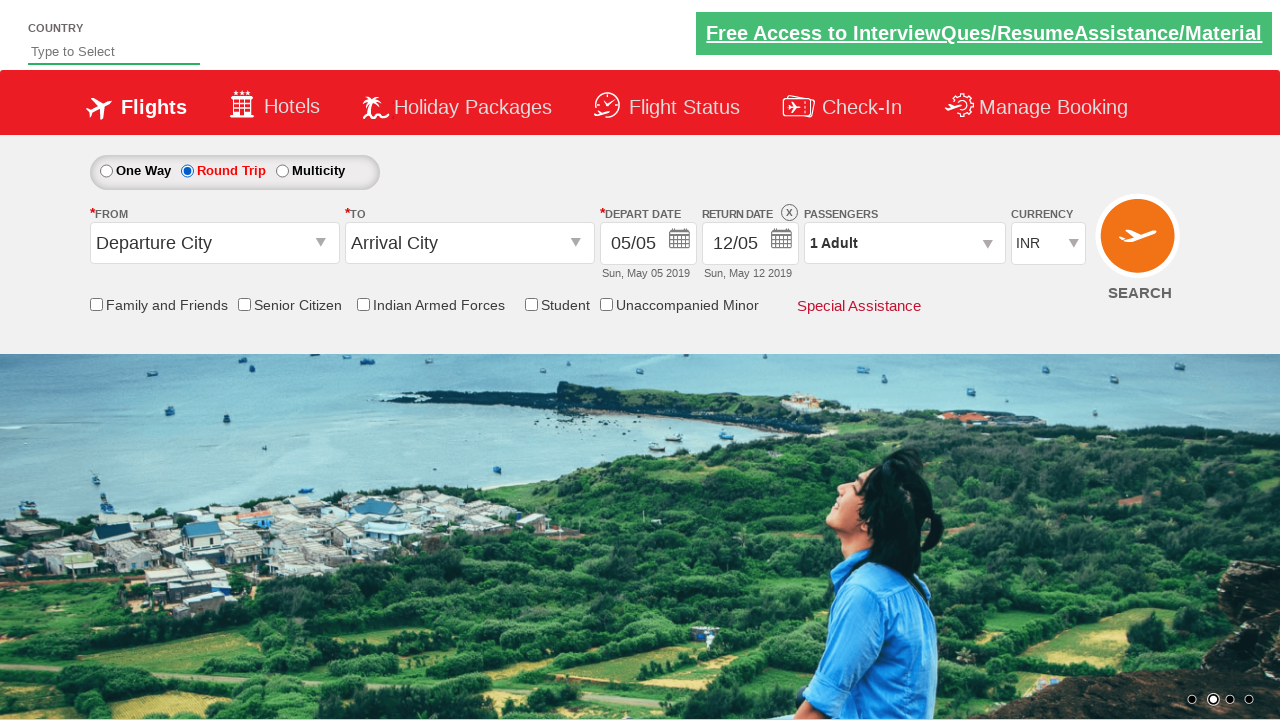

Verified return date field is enabled via style attribute containing '1'
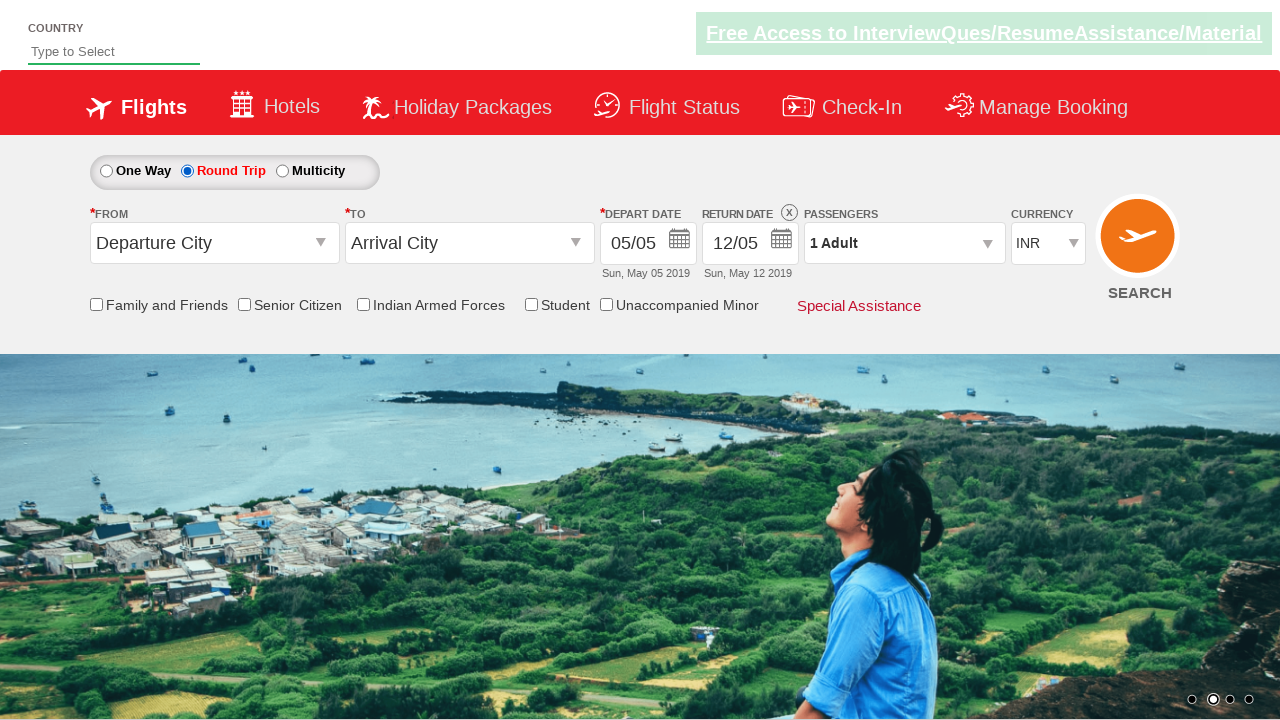

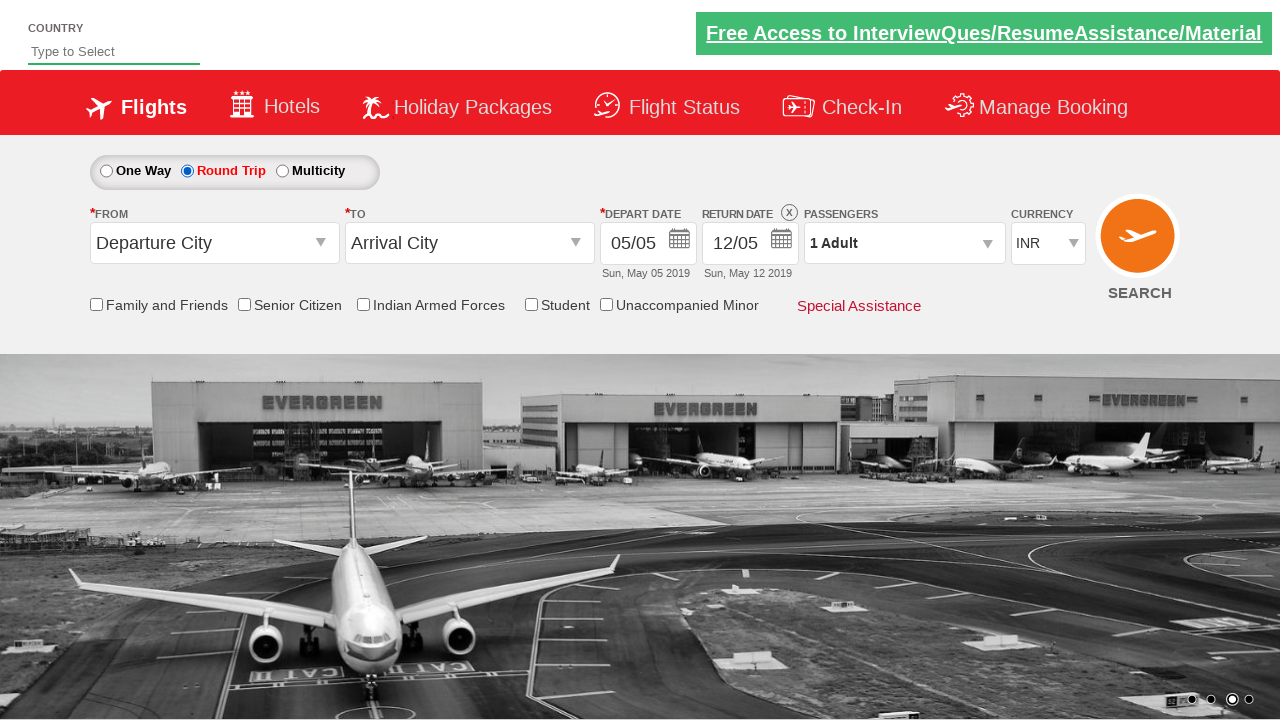